Tests input field functionality by entering a numeric value, clearing the field, and entering a different value to verify basic input operations work correctly.

Starting URL: http://the-internet.herokuapp.com/inputs

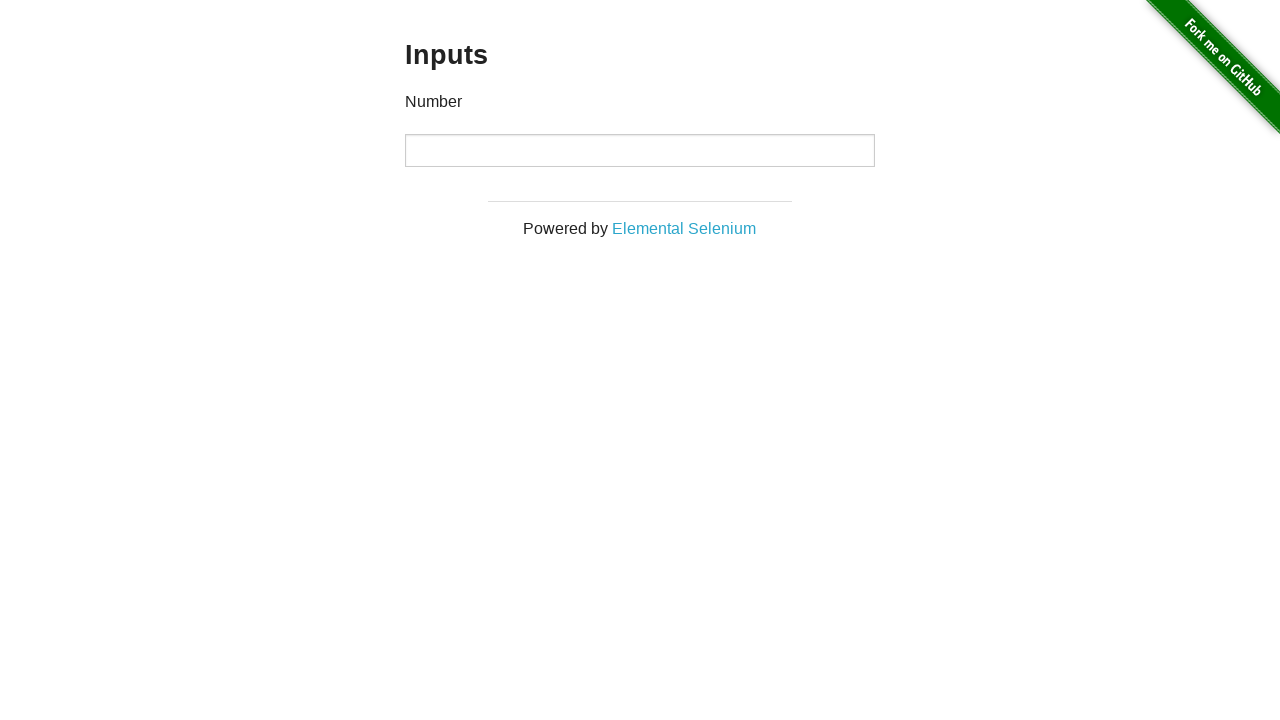

Entered '1000' into the input field on input
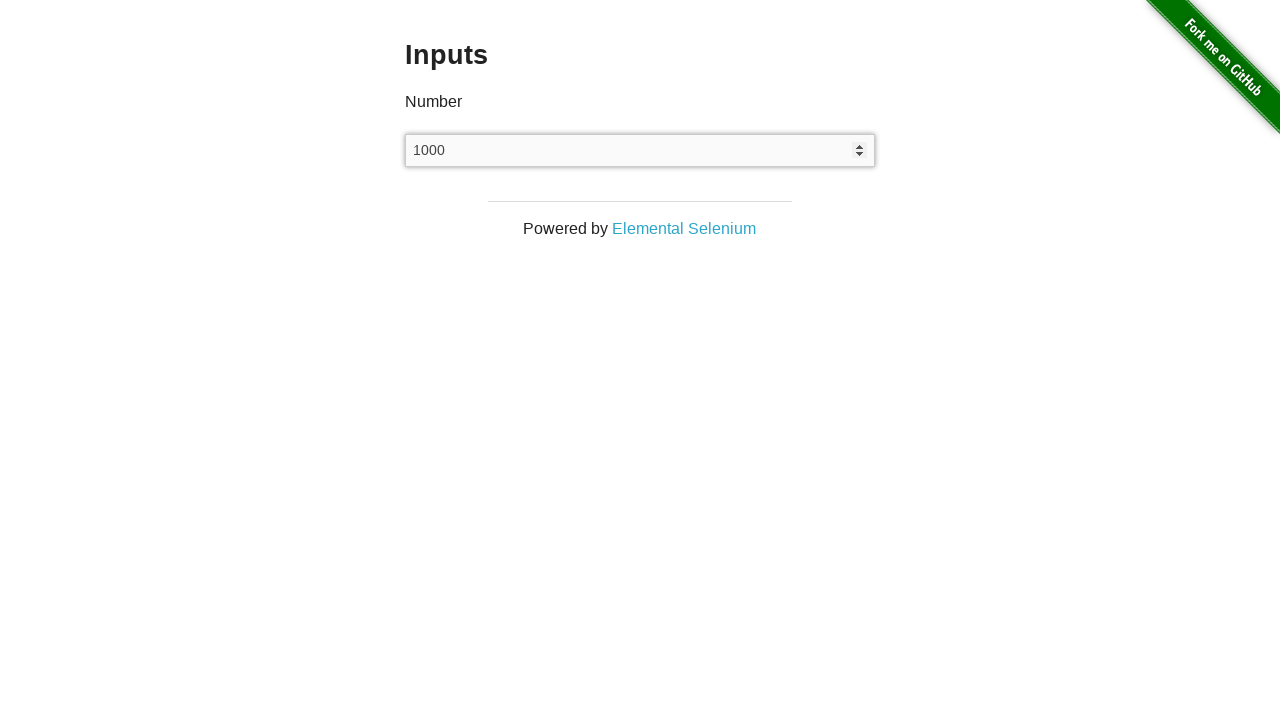

Waited 500ms to observe the entered value
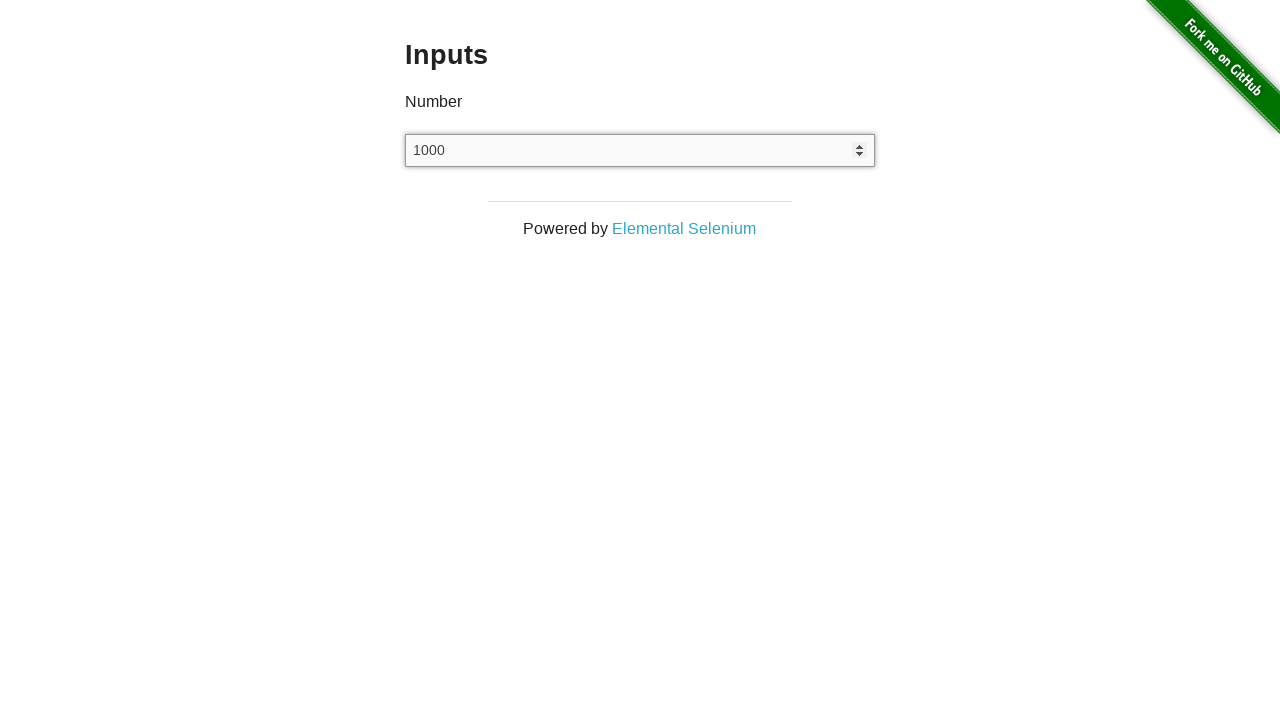

Cleared the input field on input
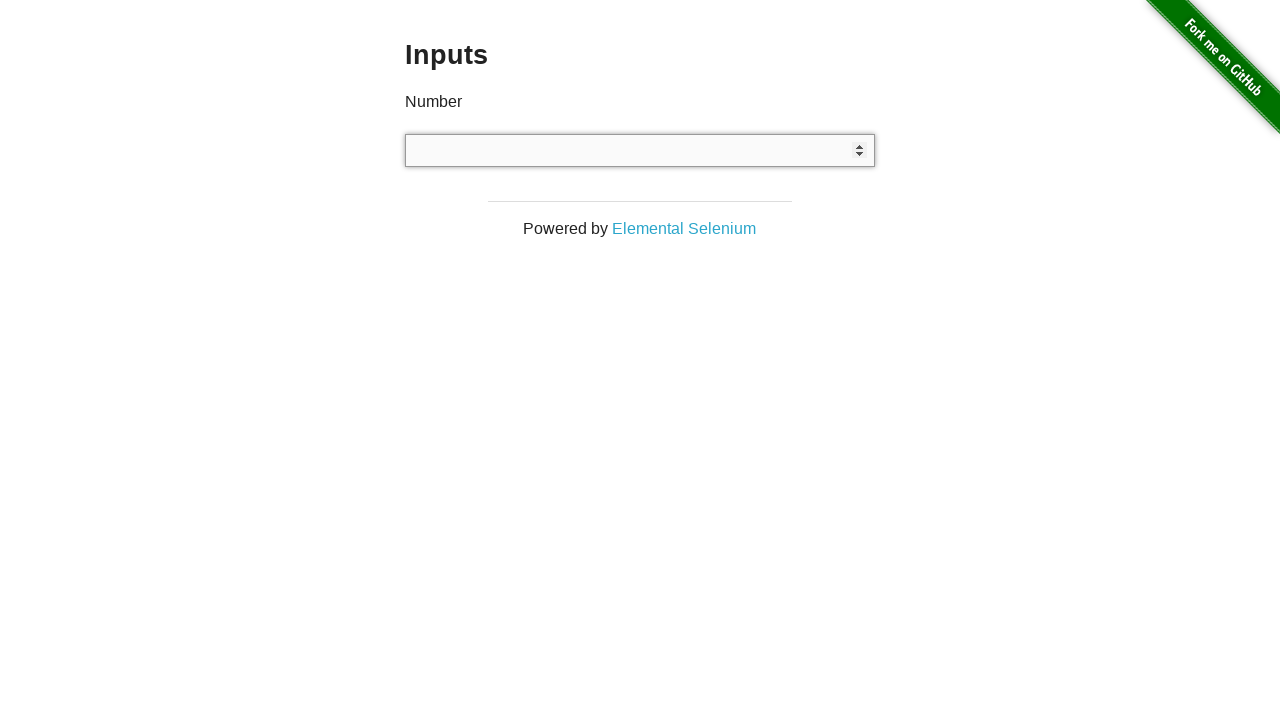

Waited 500ms to observe the cleared field
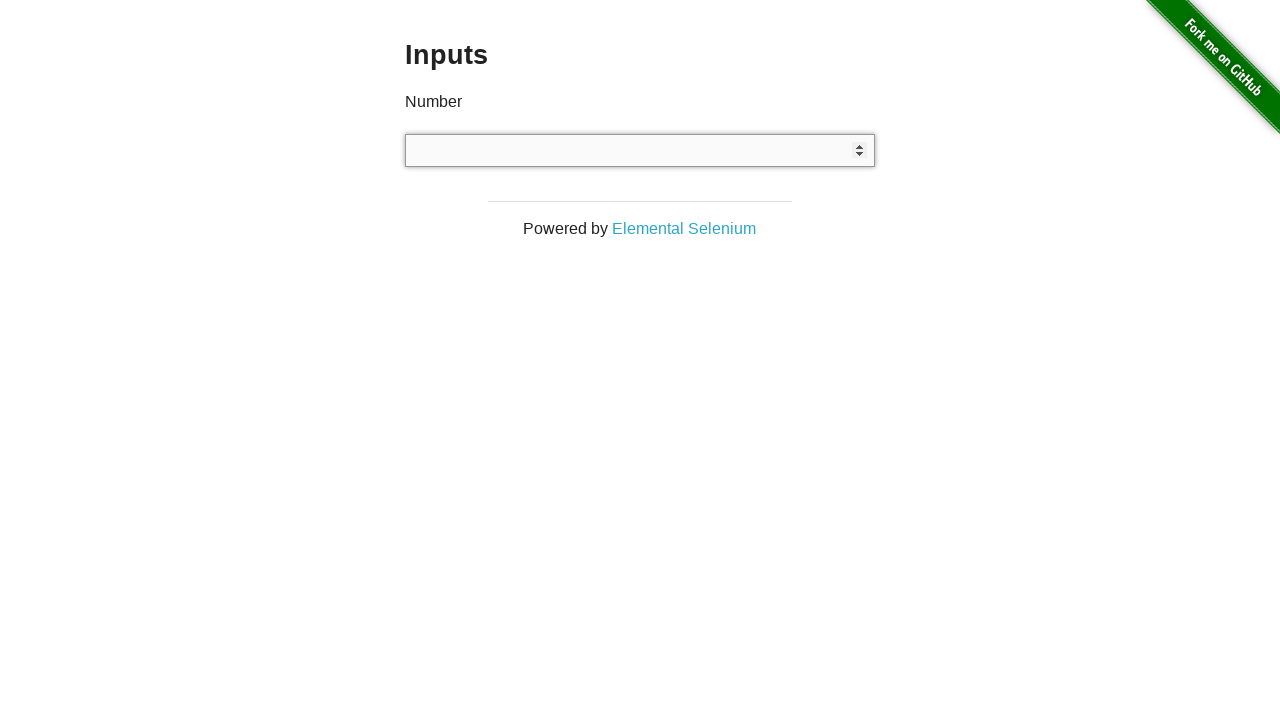

Entered '999' into the input field on input
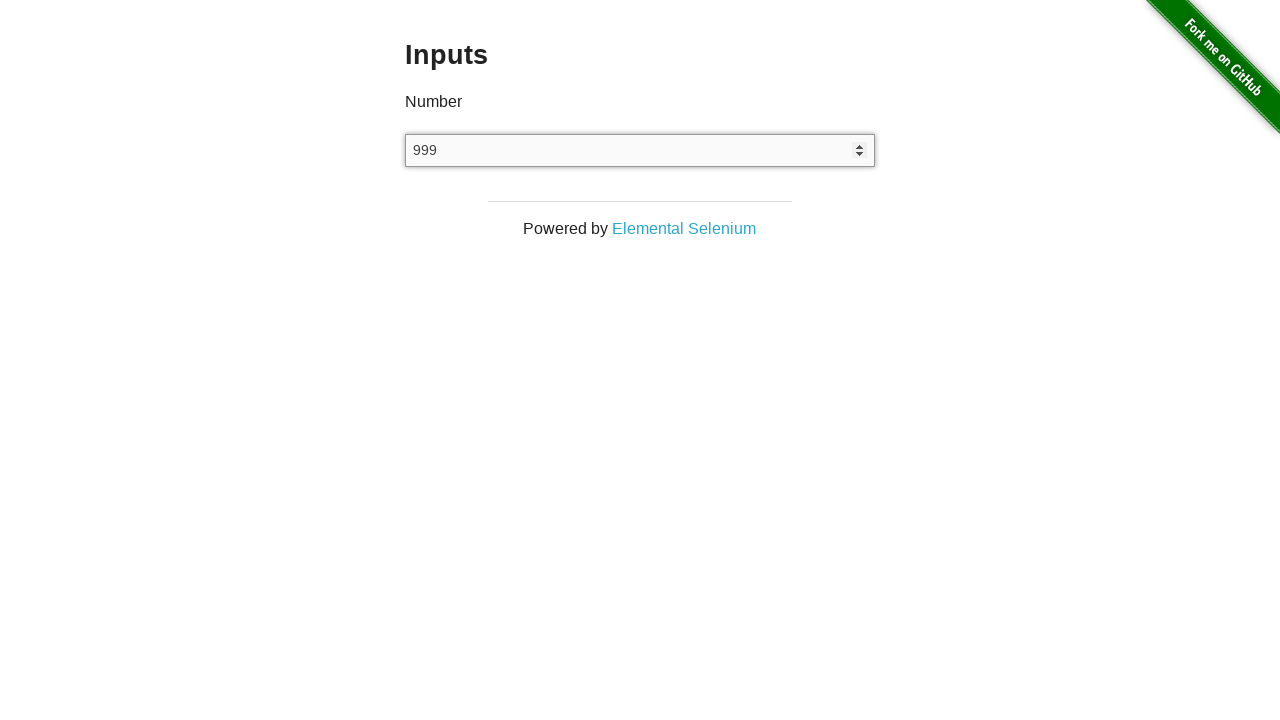

Verified input field is present in the DOM
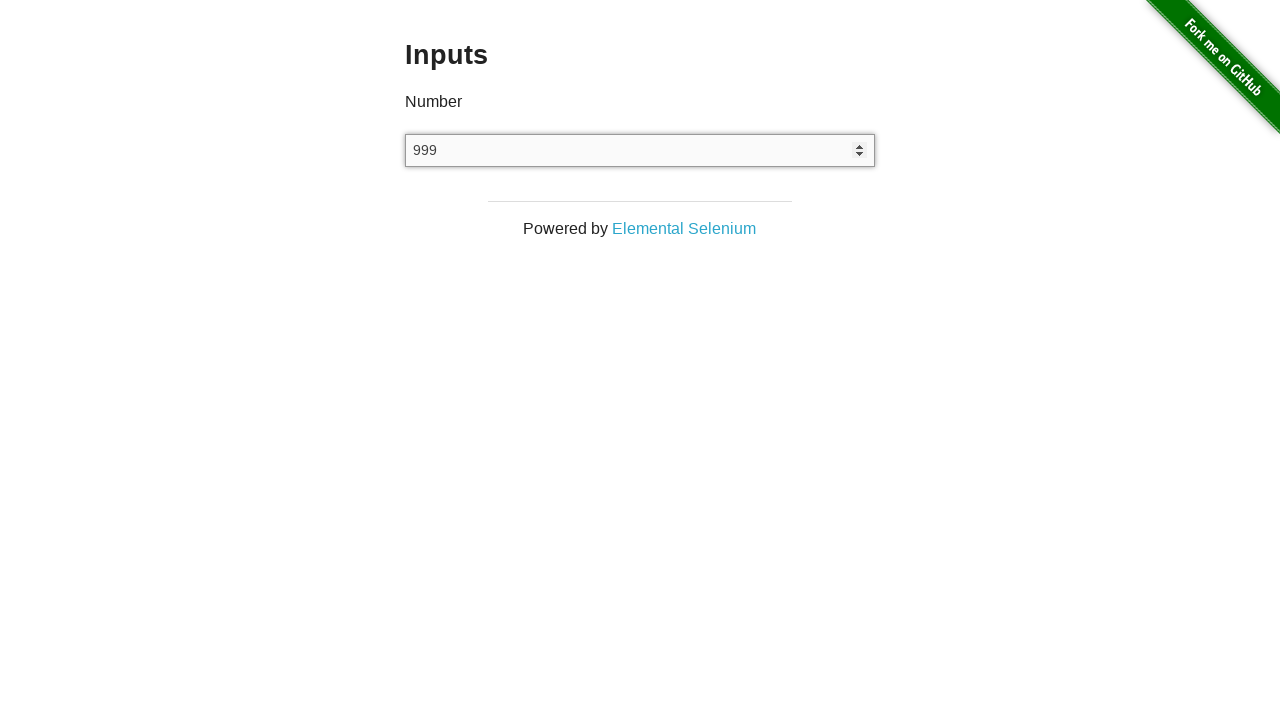

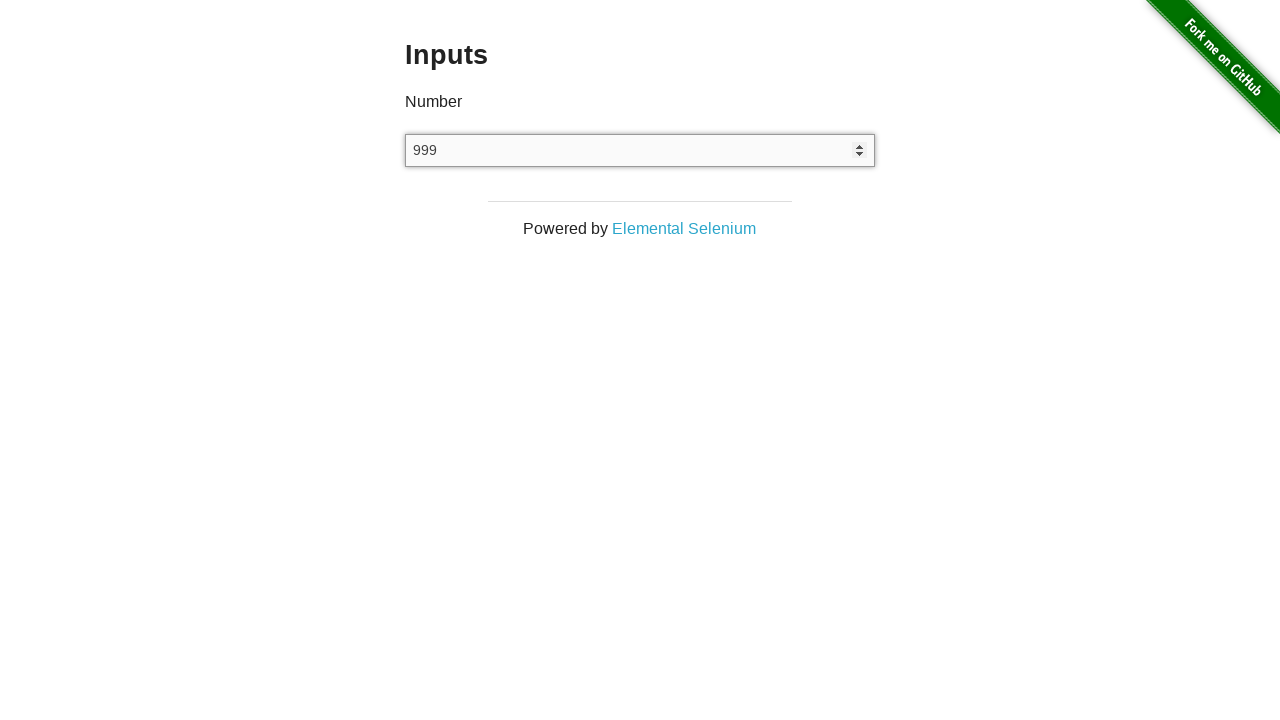